Navigates to cito.nl, clicks on the "Bestellen" link, then clicks "Aanvragen bestelaccount" to open a registration page, and verifies the registration page has the expected title "Registreren".

Starting URL: https://cito.nl/

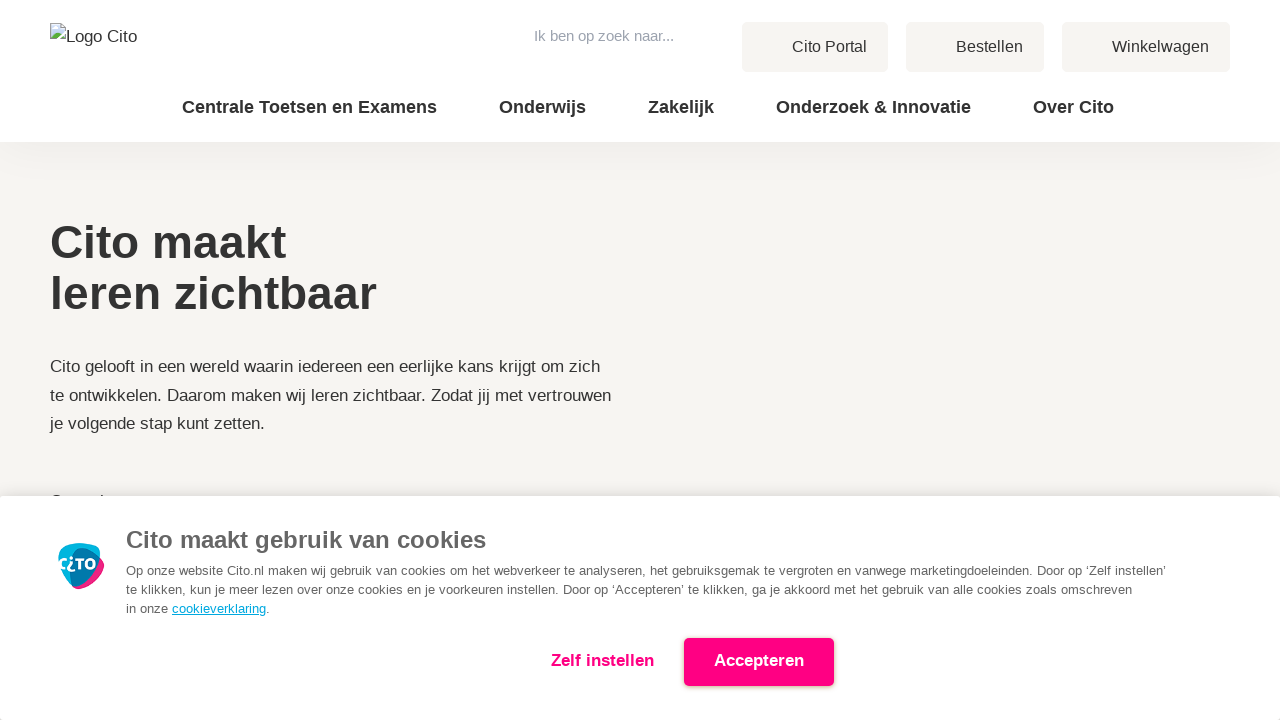

Clicked on 'Bestellen' link at (975, 47) on internal:role=link[name="Bestellen"i]
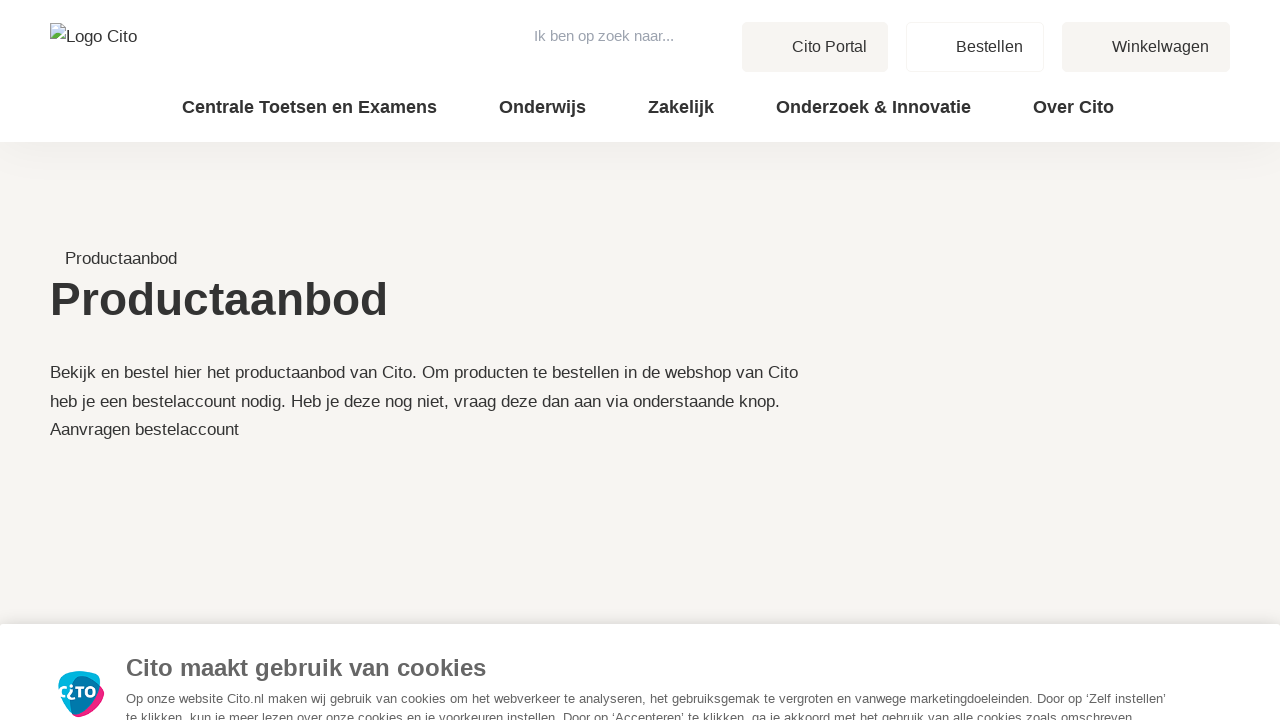

Clicked on 'Aanvragen bestelaccount' link at (144, 429) on internal:role=link[name="Aanvragen bestelaccount"i]
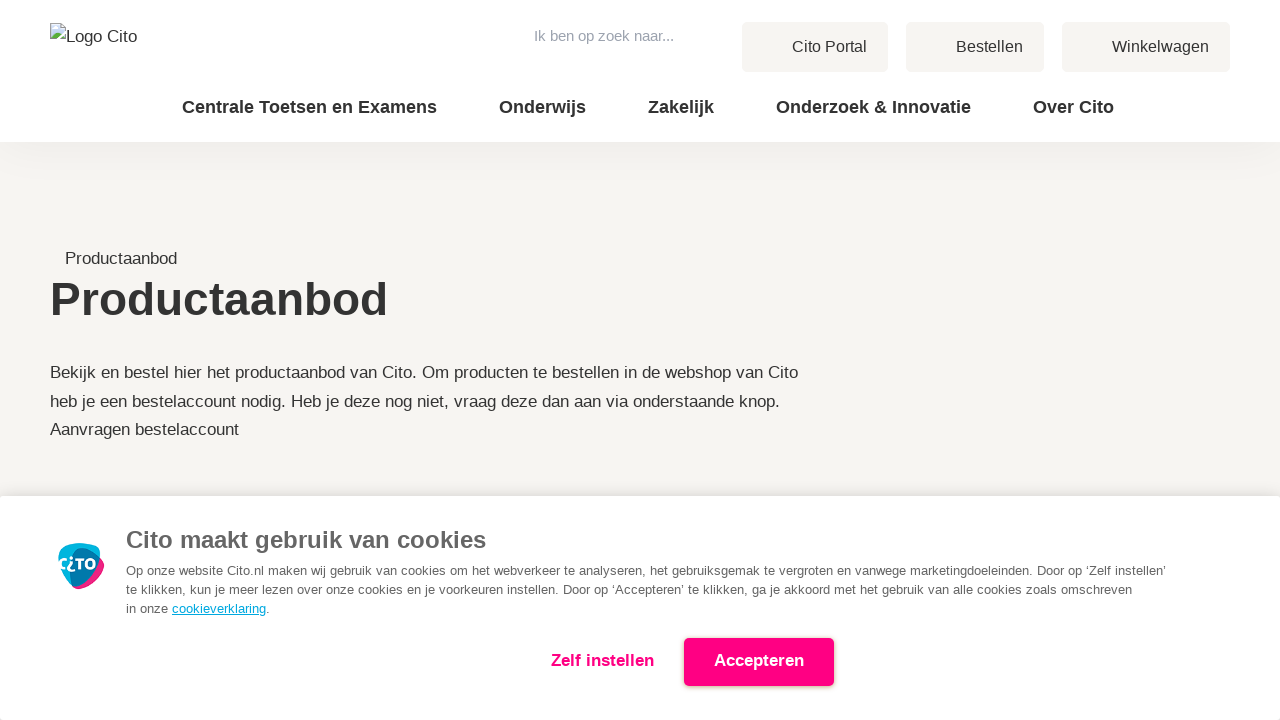

Captured new registration page from context
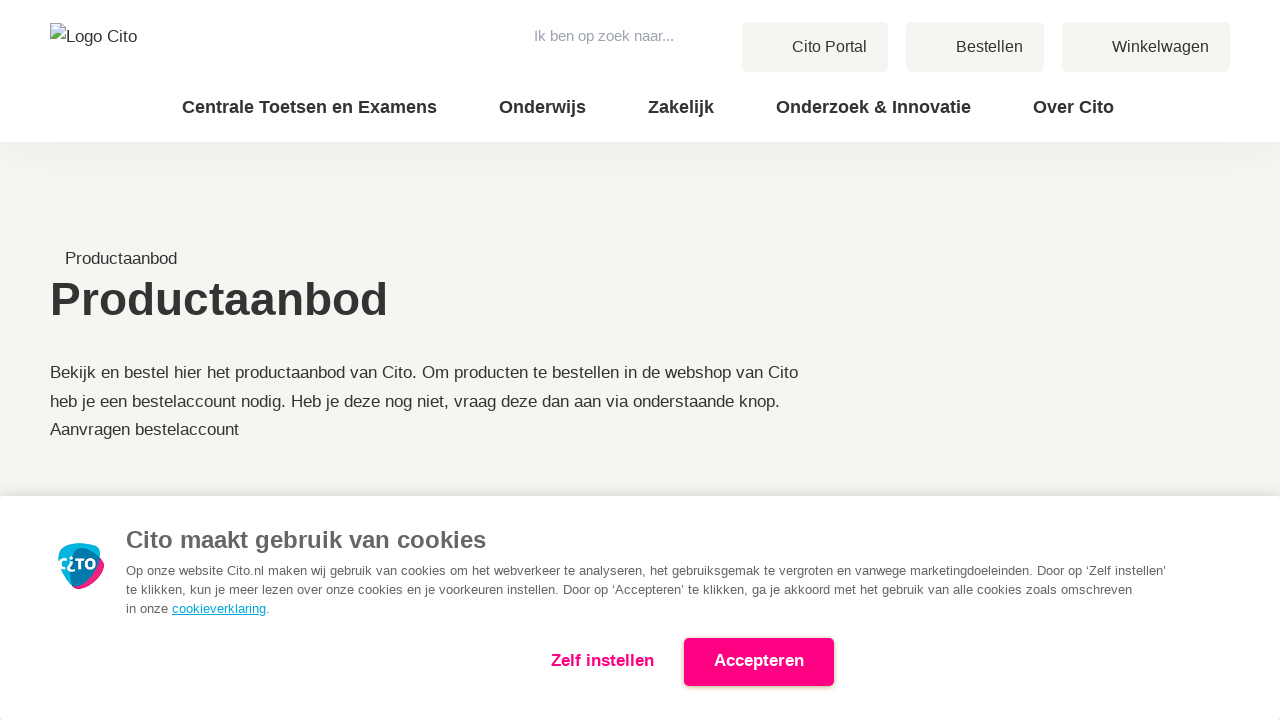

Registration page loaded completely
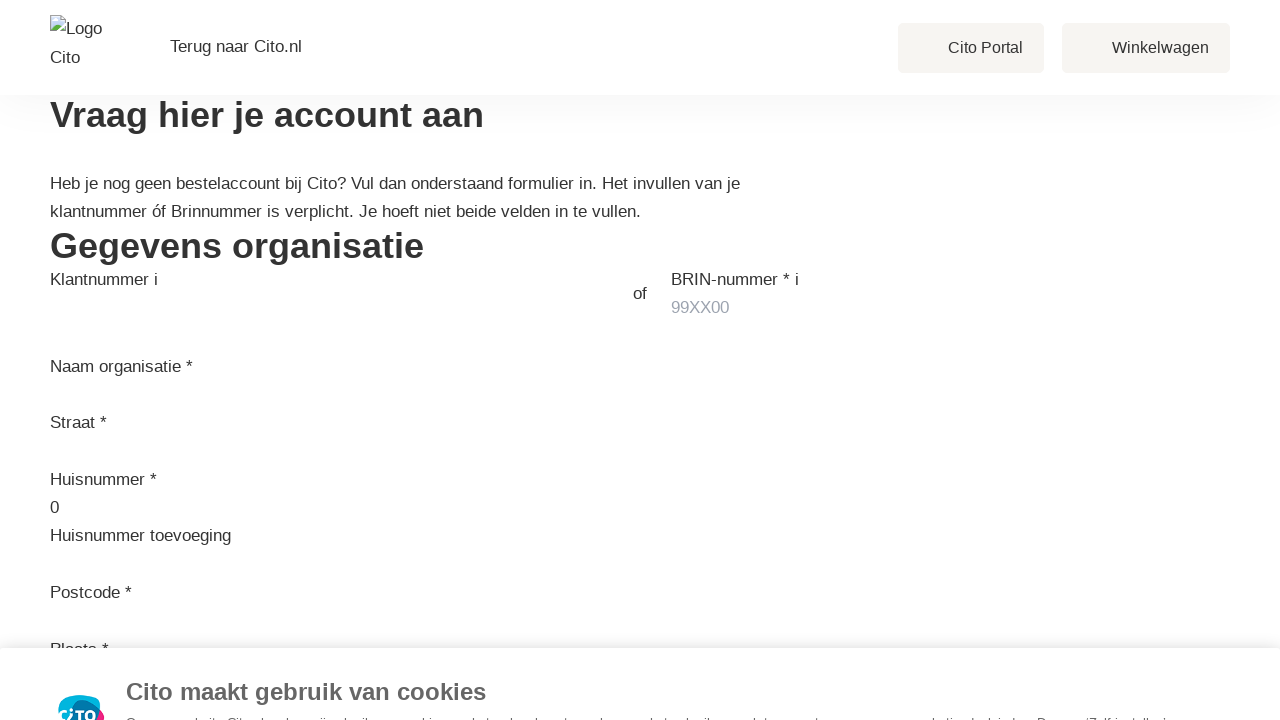

Verified registration page has title 'Registreren'
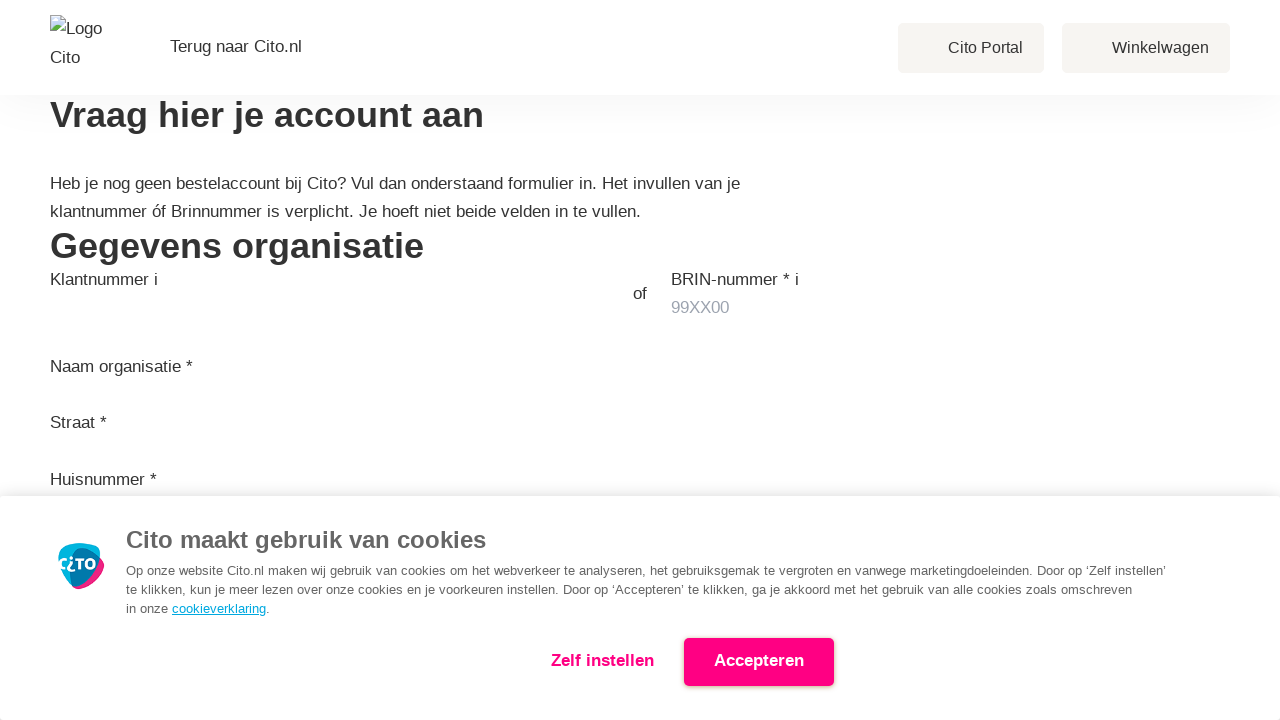

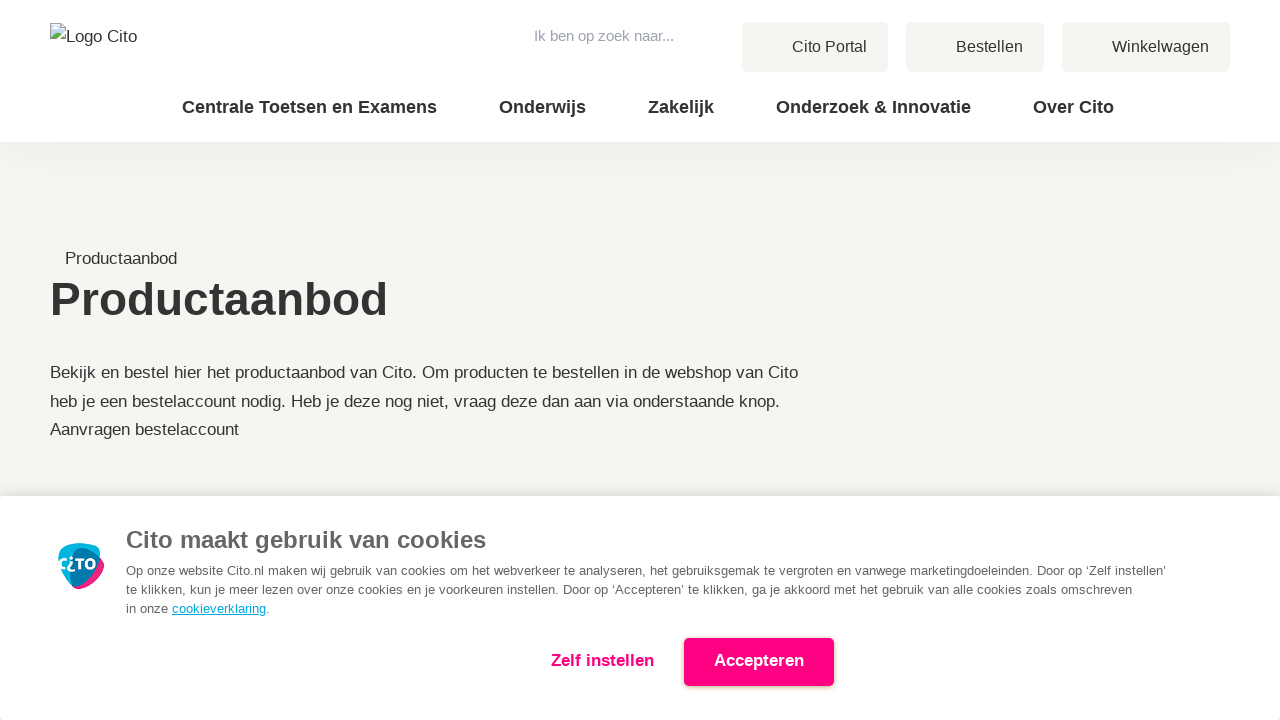